Tests right-click (context click) functionality on a button element on the DemoQA buttons page

Starting URL: https://demoqa.com/buttons

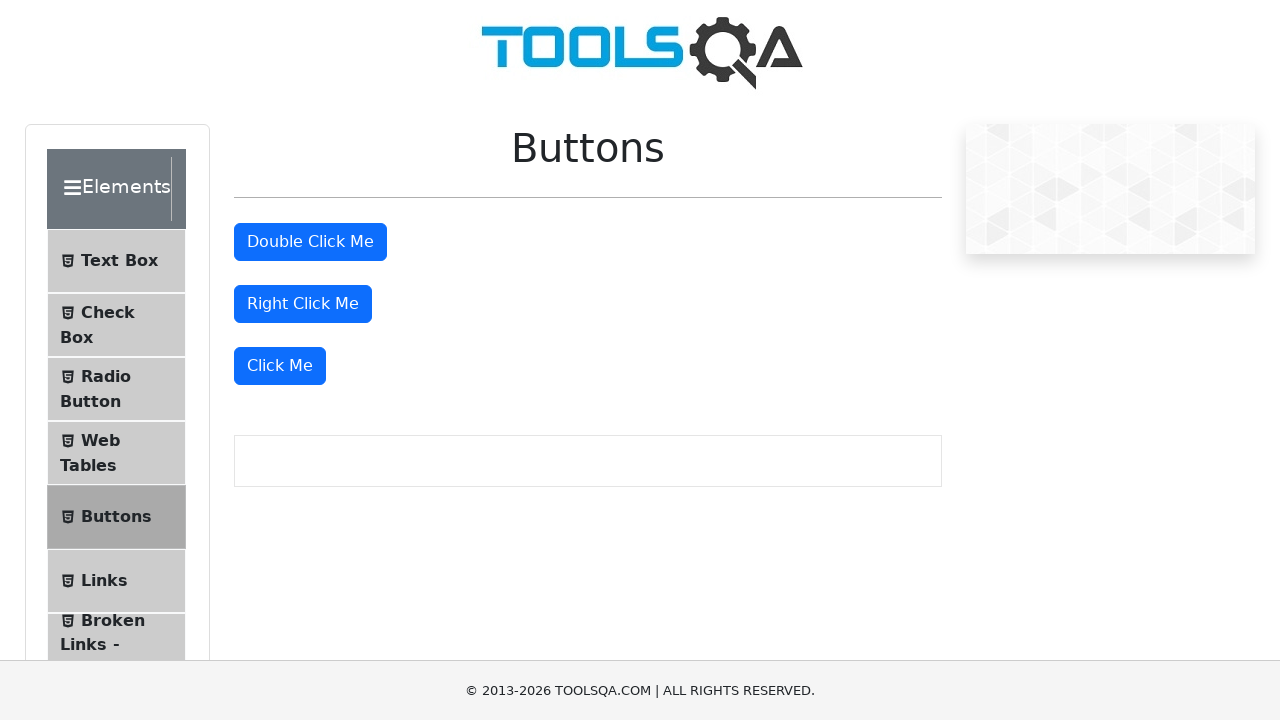

Navigated to DemoQA buttons page
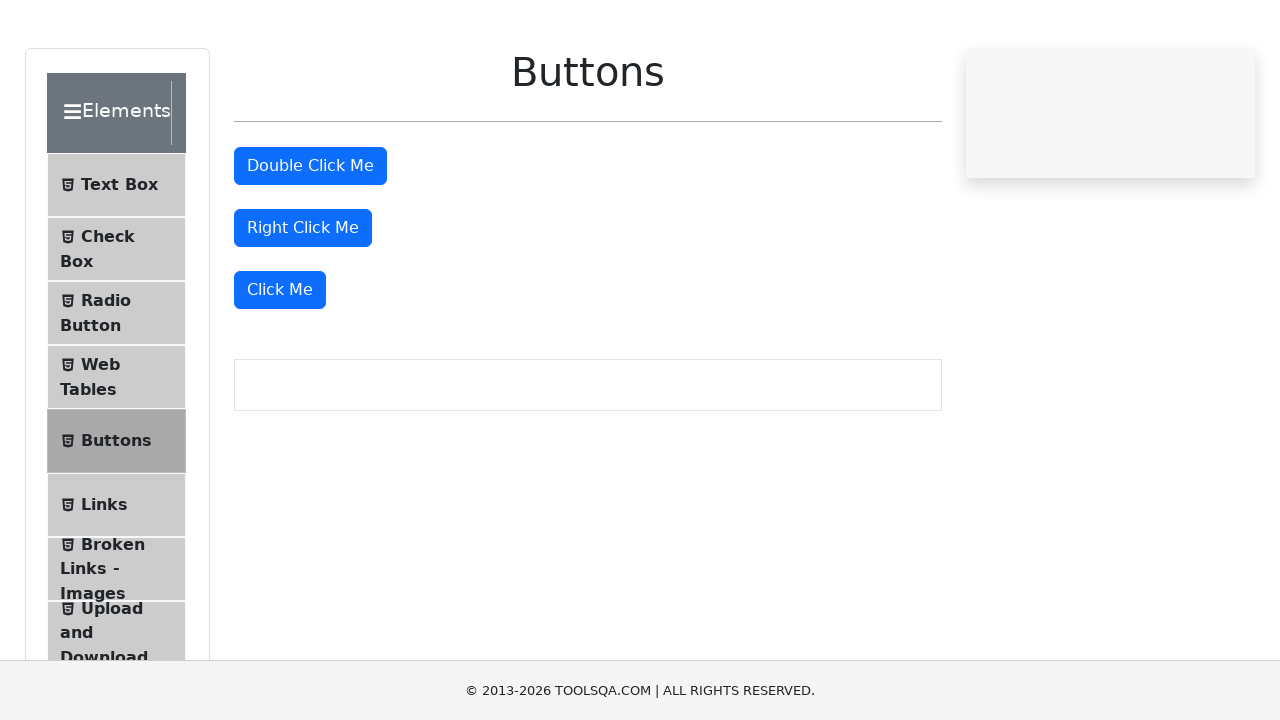

Right-clicked on the right click button at (303, 304) on #rightClickBtn
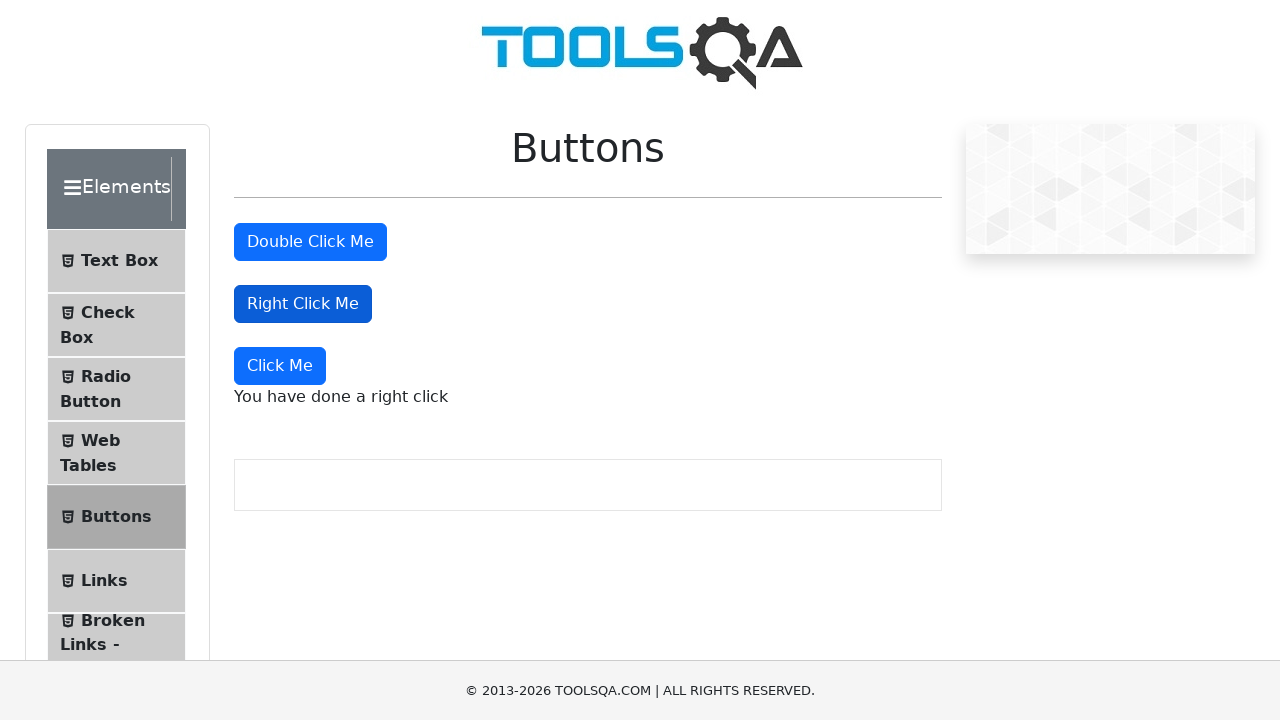

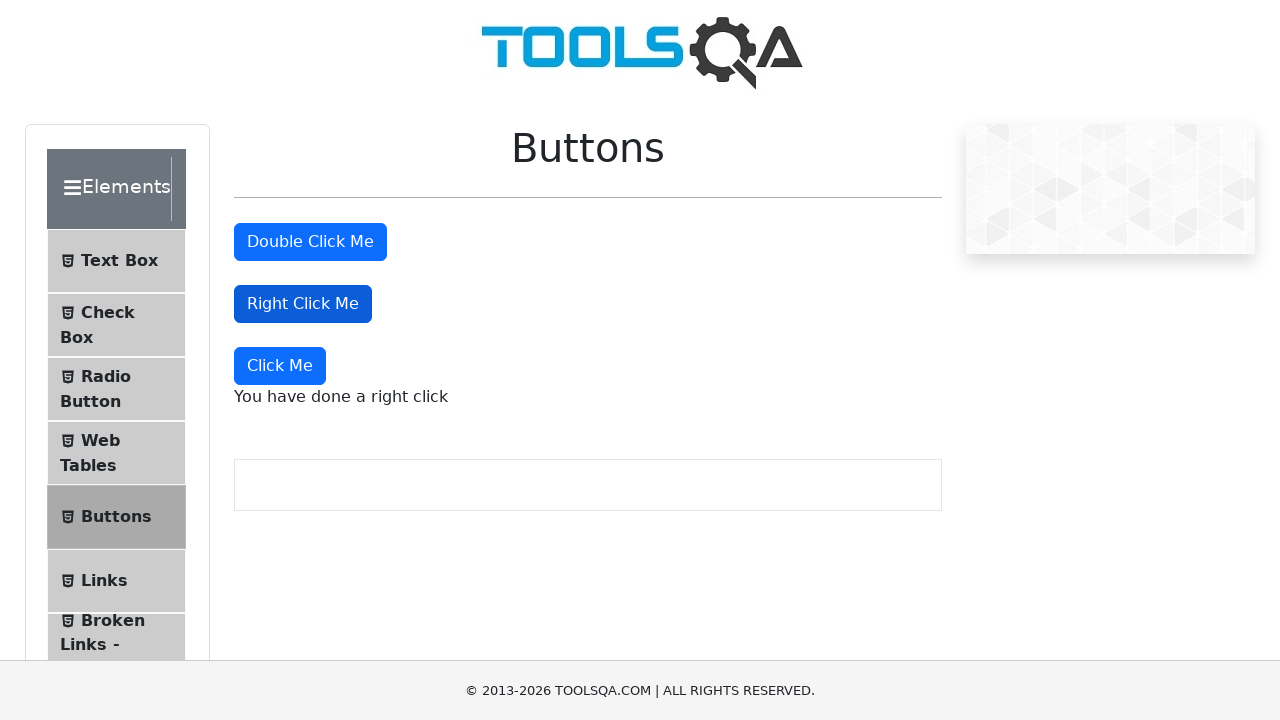